Tests drag and drop functionality within an iframe on jQueryUI's droppable demo page by dragging an element onto a drop target, then navigating back to the main page by clicking the logo.

Starting URL: https://jqueryui.com/droppable/

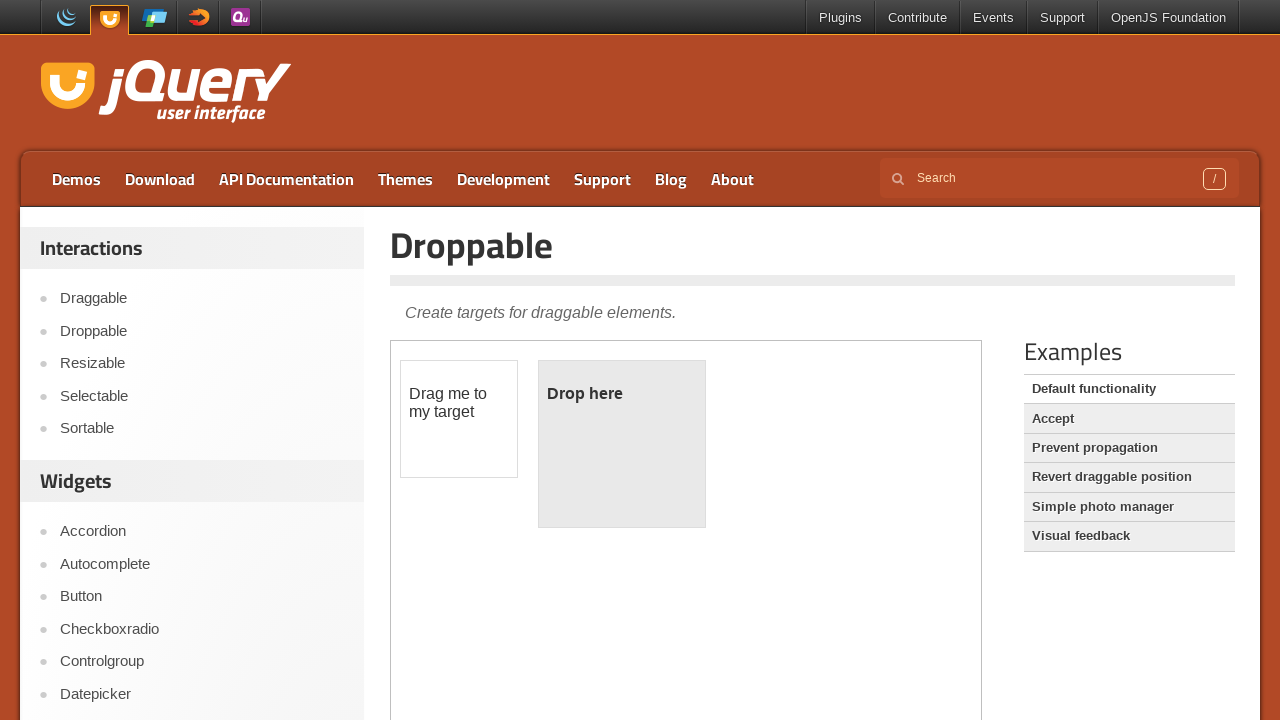

Located and selected the demo iframe
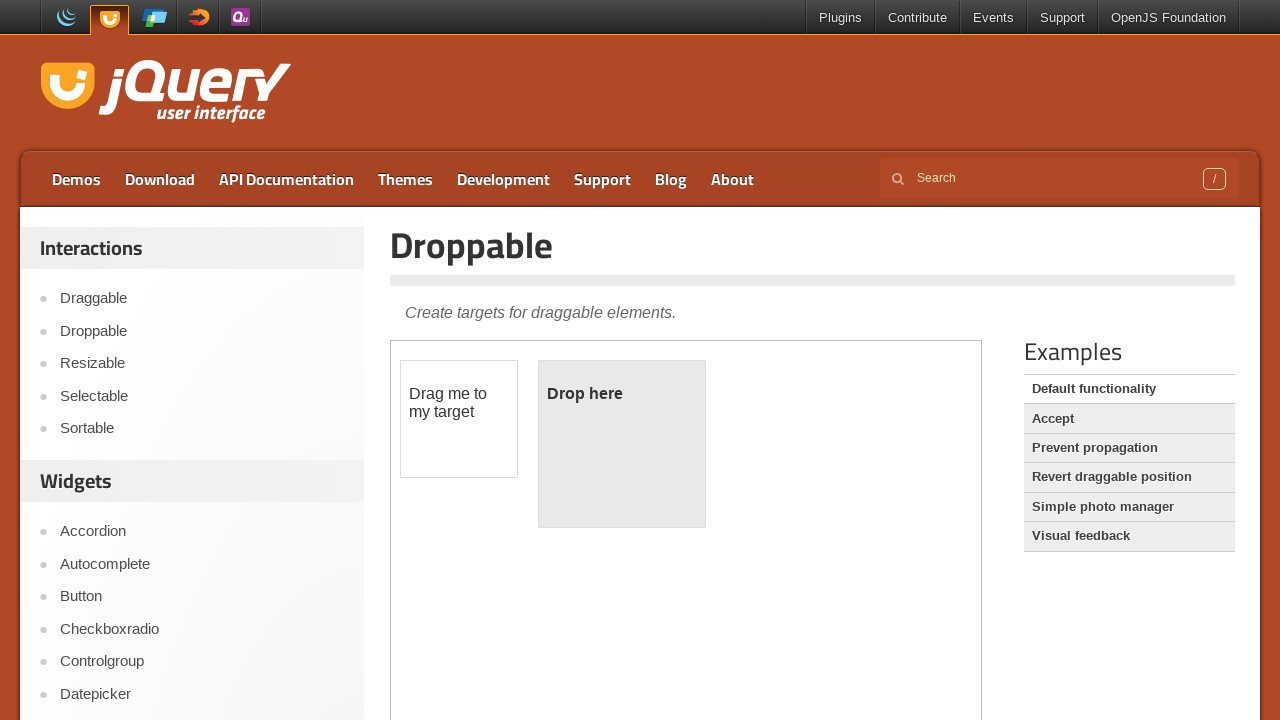

Located the draggable element within the iframe
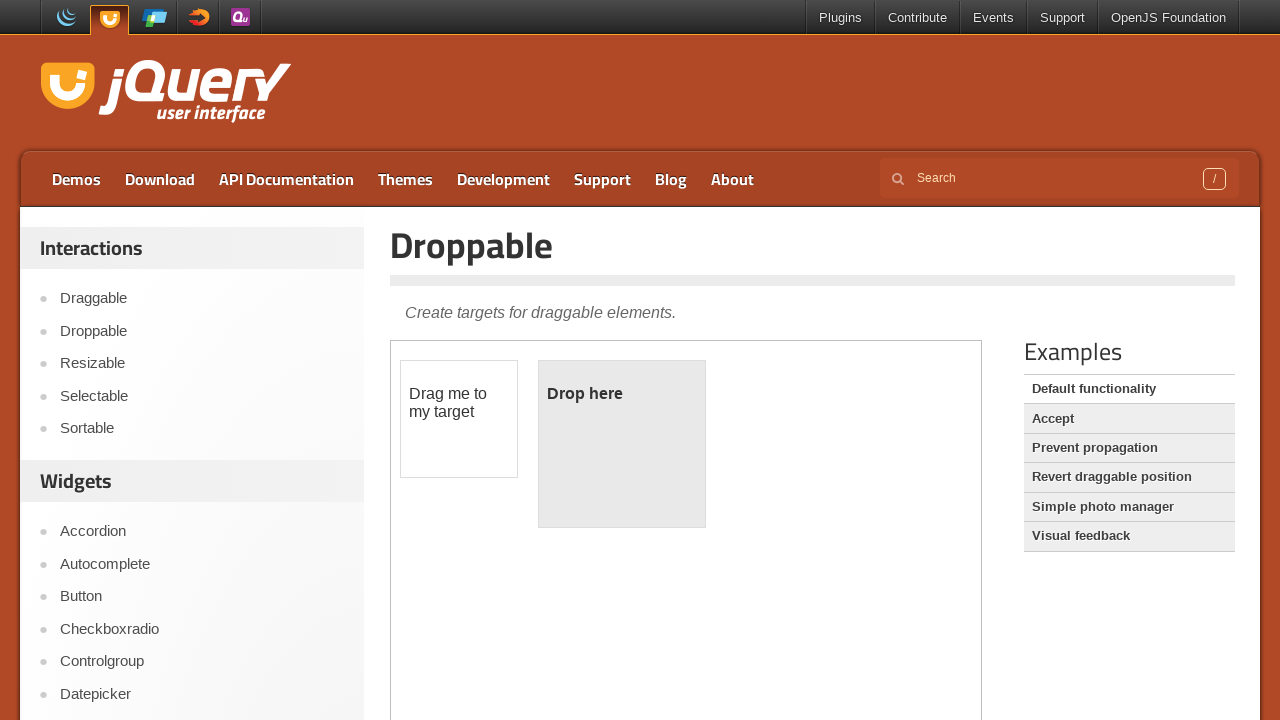

Located the droppable target element within the iframe
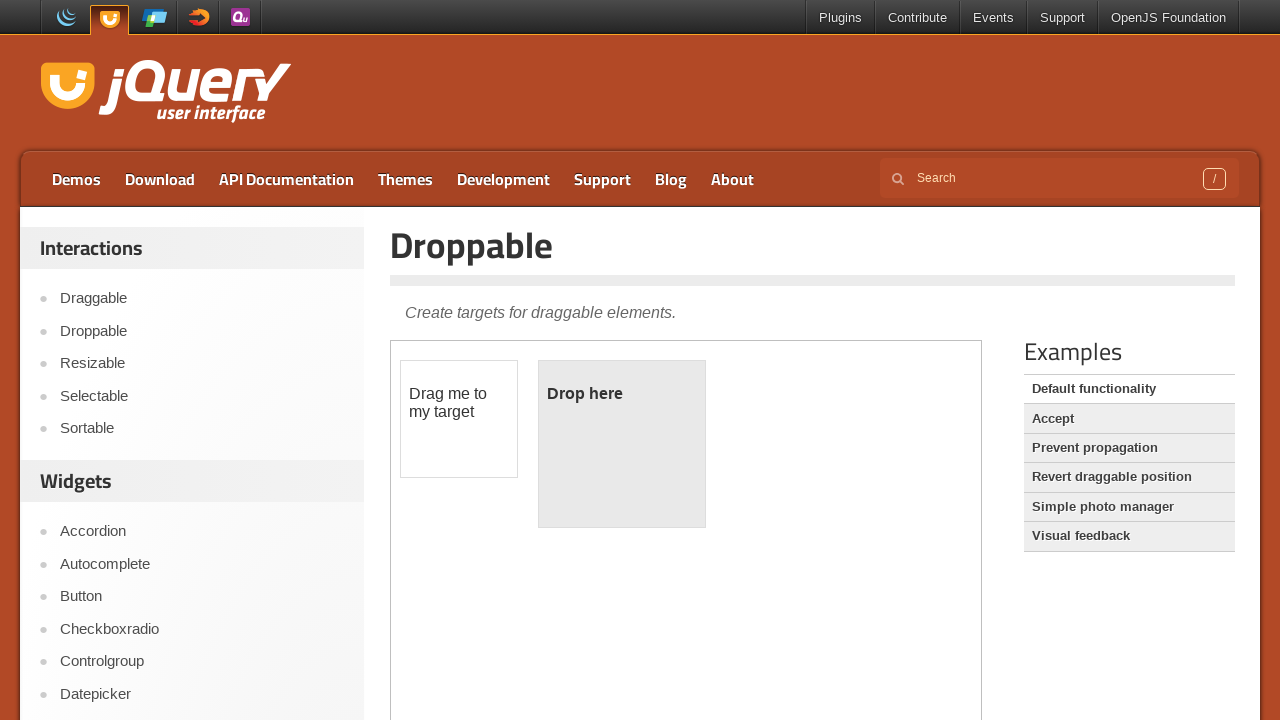

Dragged the element onto the drop target within the iframe at (622, 444)
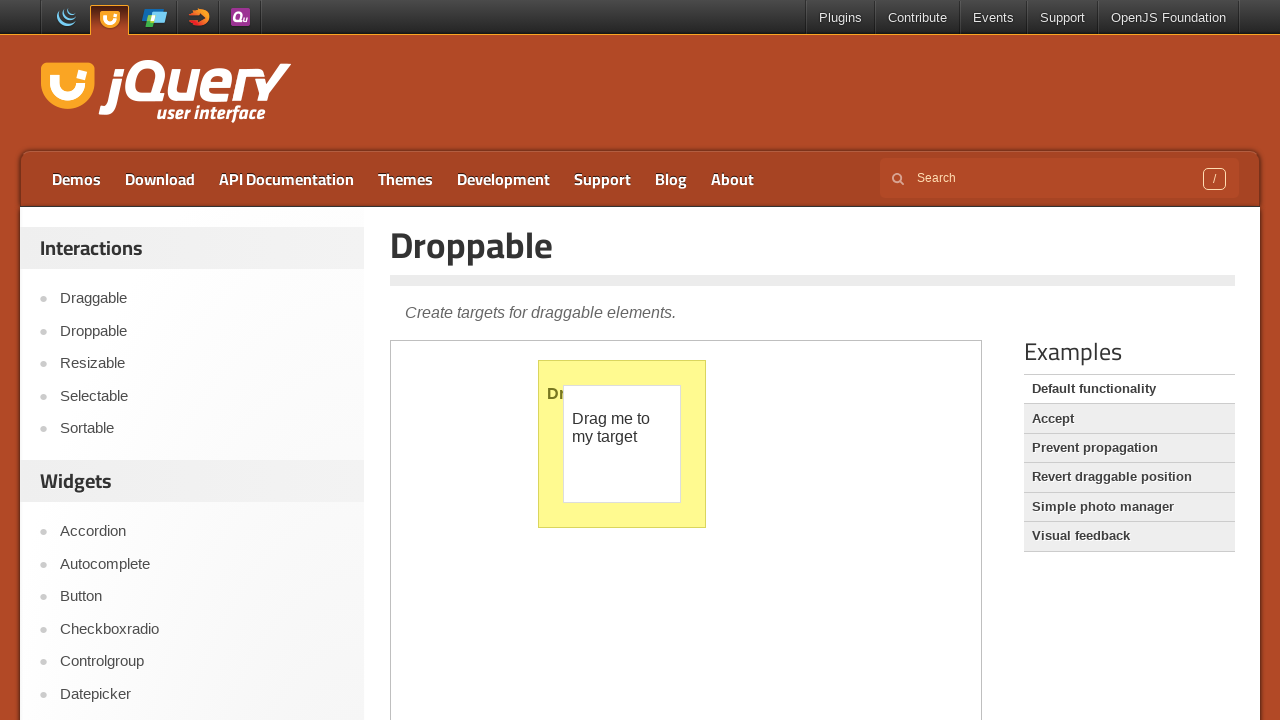

Clicked the logo link to navigate back to the main page at (166, 93) on .logo > a
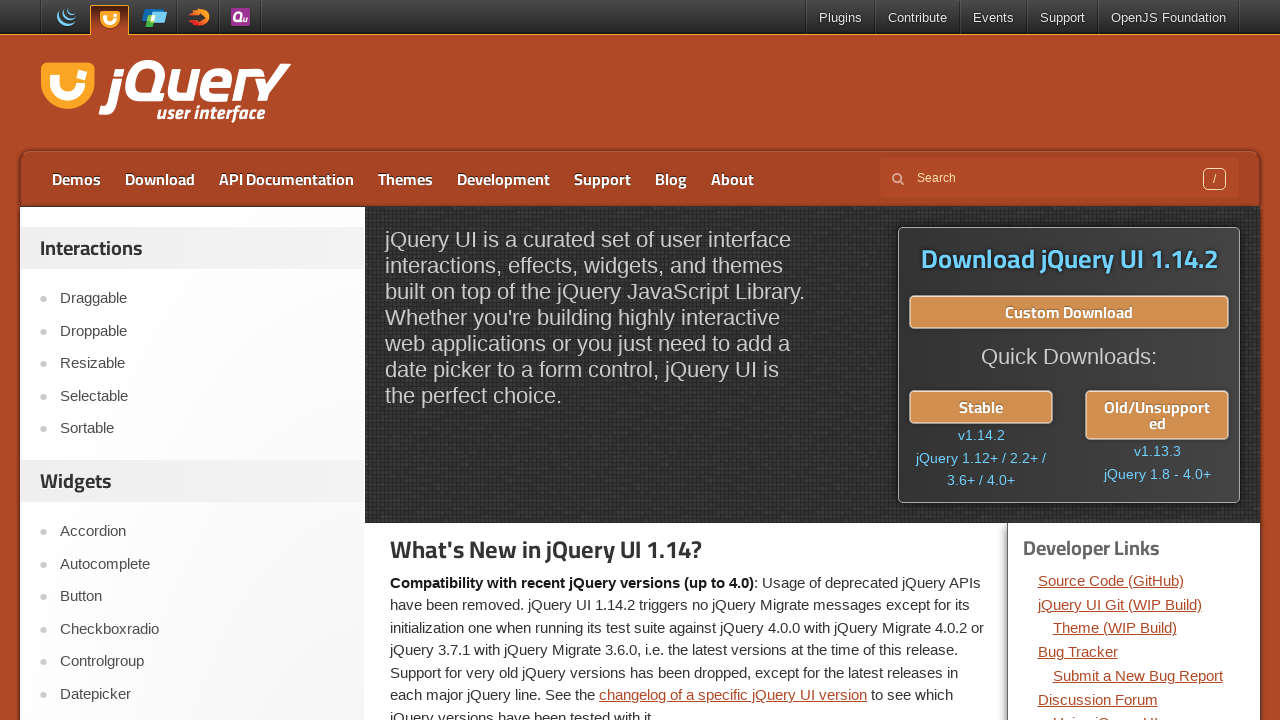

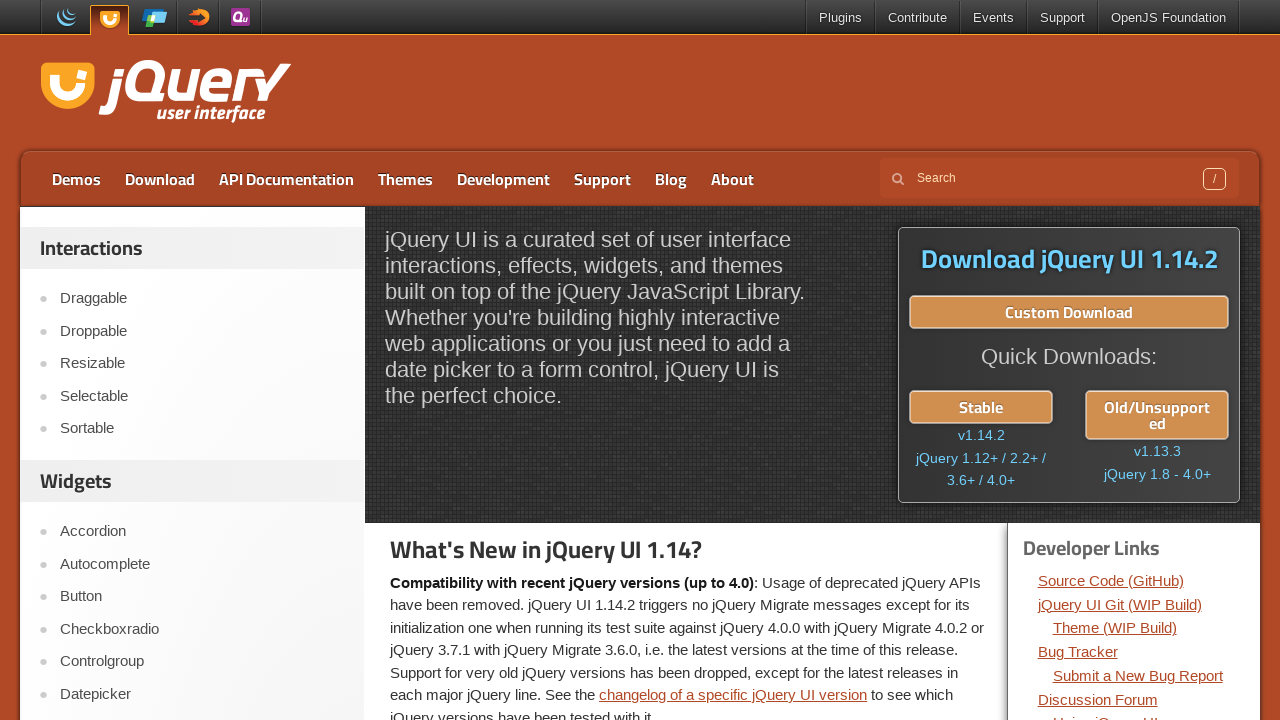